Navigates to a troubleshoot listing page, waits for list items to load, then clicks on the first item and clicks on a photo element to view it.

Starting URL: https://www.bratabase.com/troubleshoot/?page=20

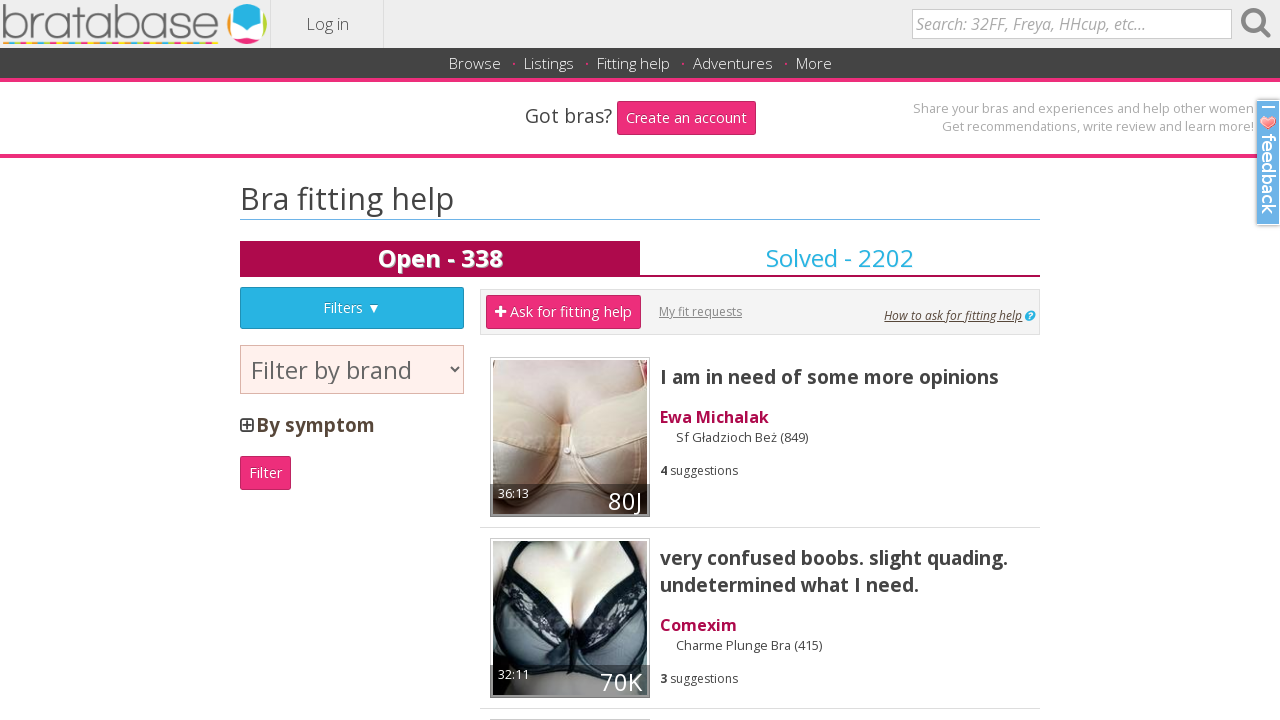

Waited for troubleshoot list items to load on page 20
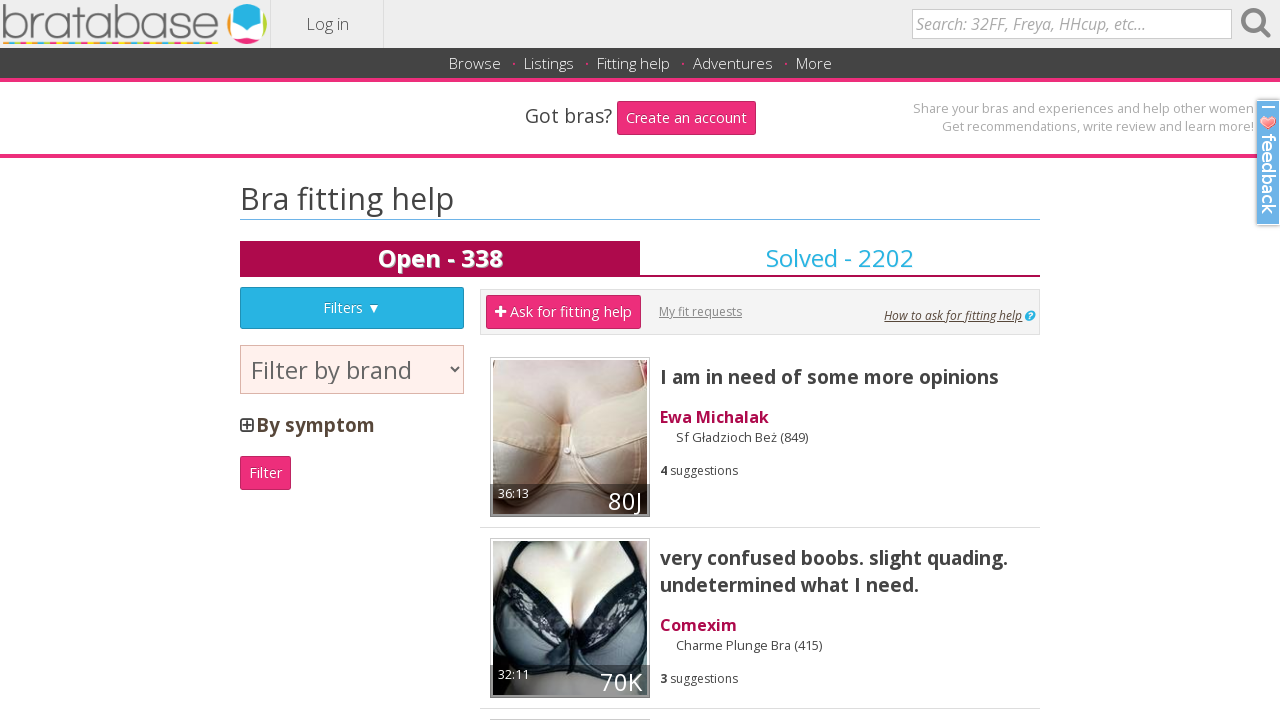

Clicked on the first troubleshoot list item at (760, 437) on .fit-request-list-item >> nth=0
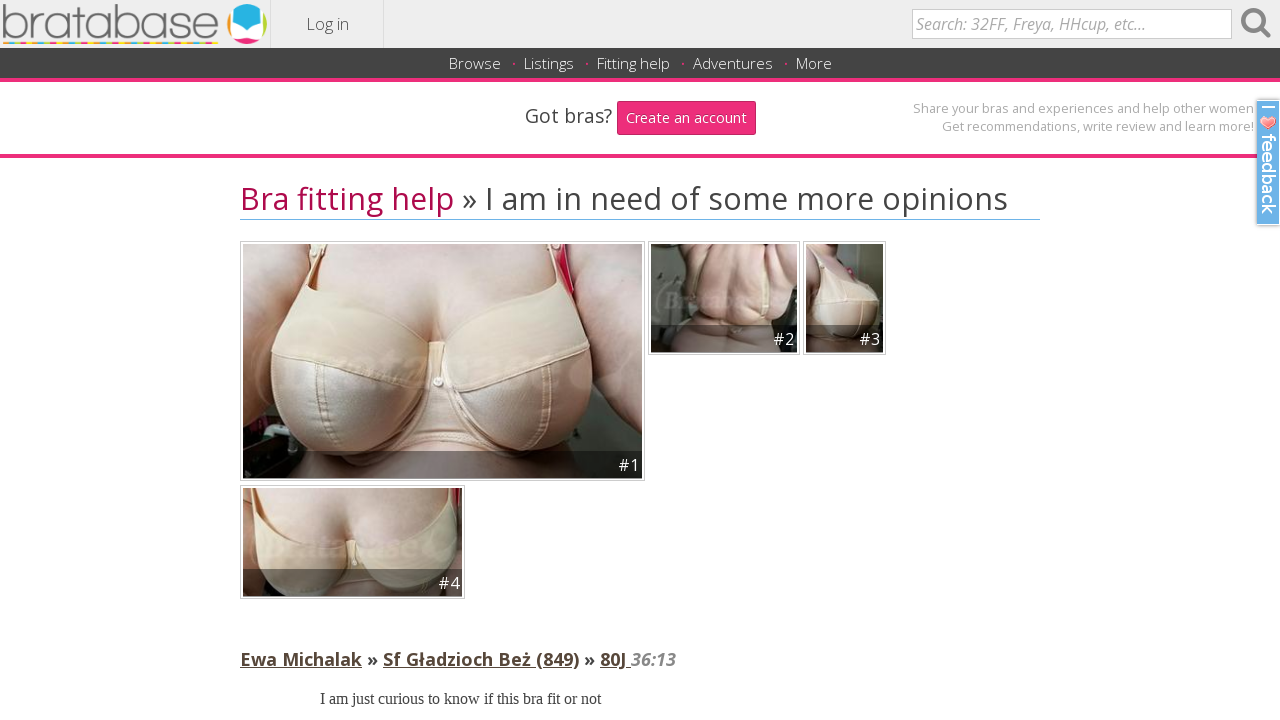

Waited for photo element to load on detail page
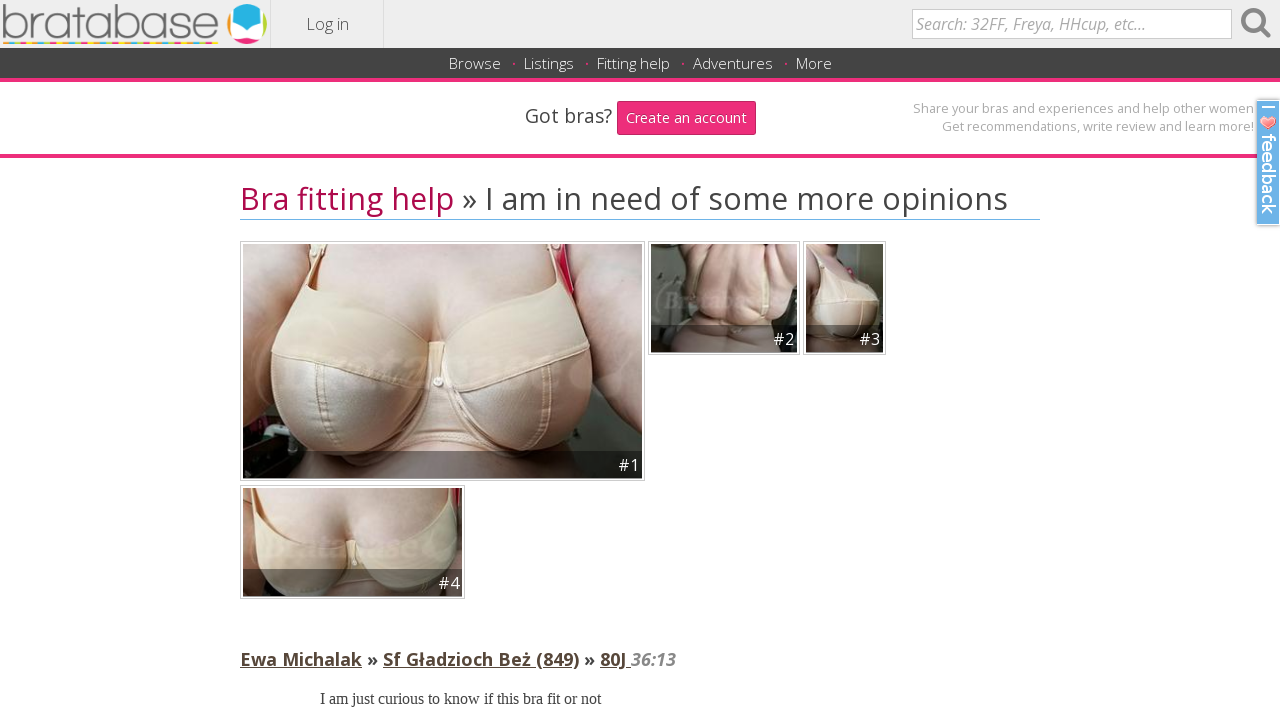

Clicked on photo to view it at (442, 361) on img.photo
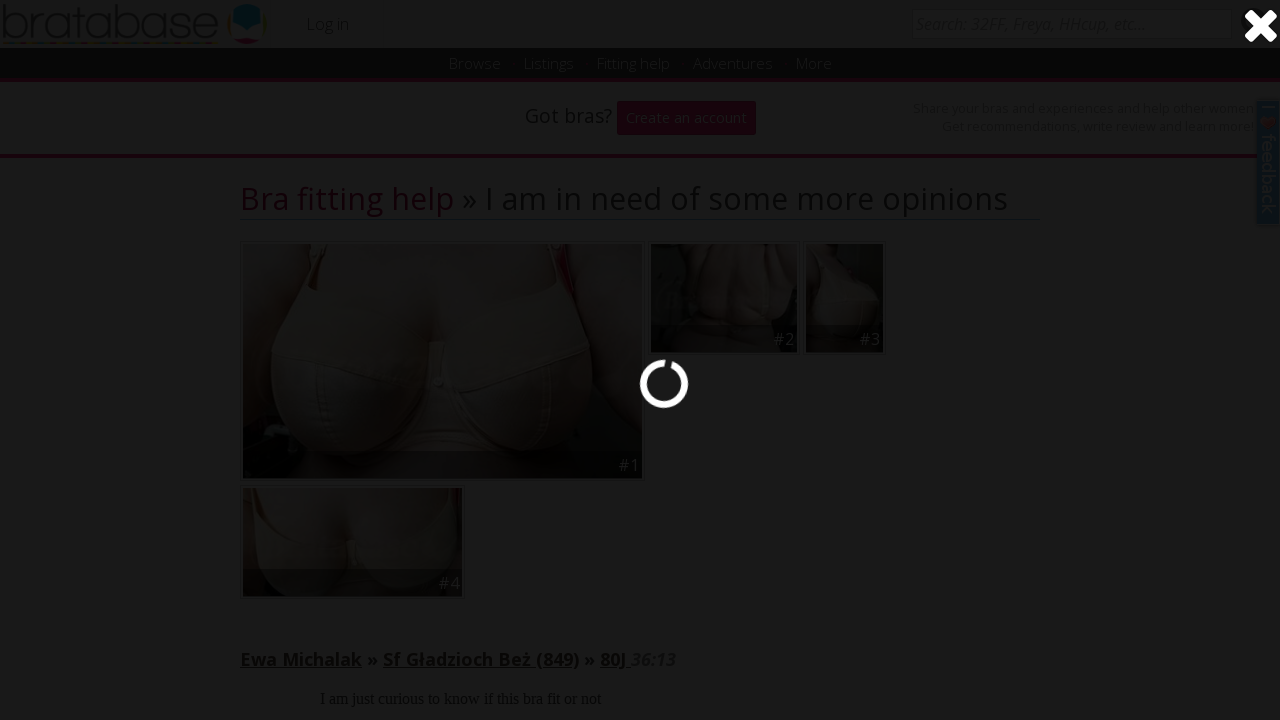

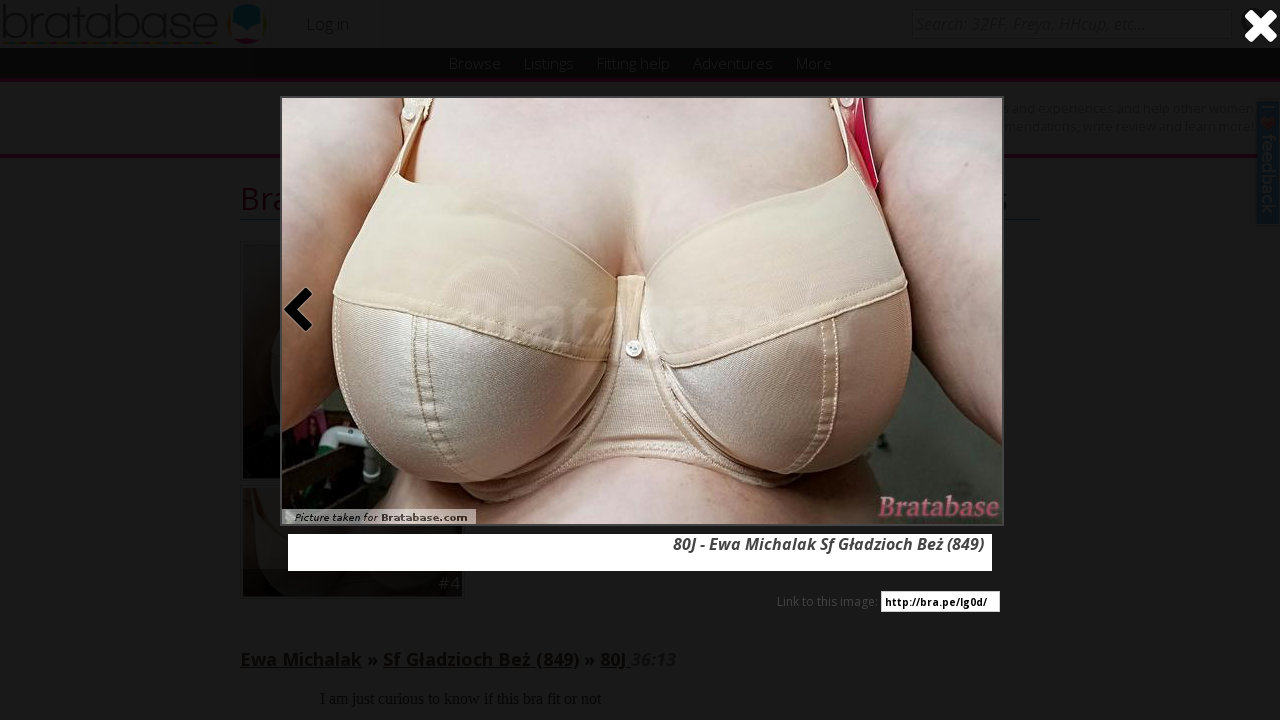